Tests double-click functionality on a button and verifies the success message is displayed

Starting URL: https://demoqa.com/buttons

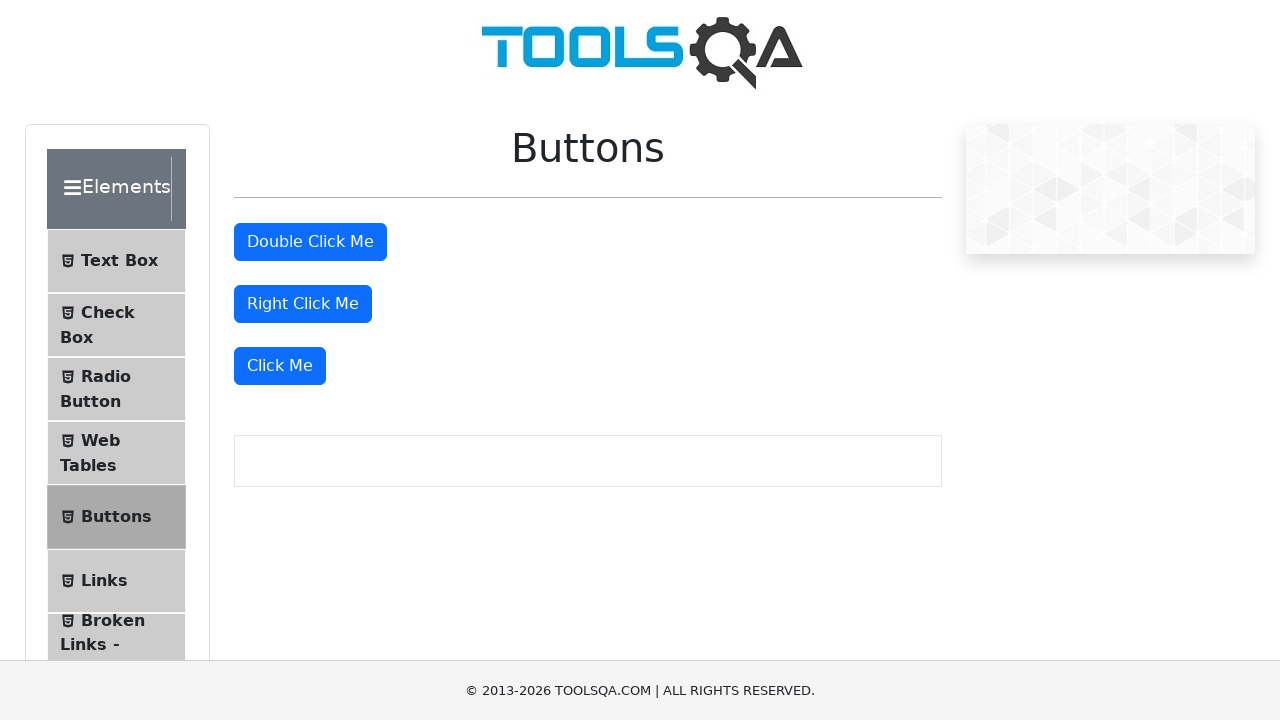

Scrolled down 100 pixels to ensure button visibility
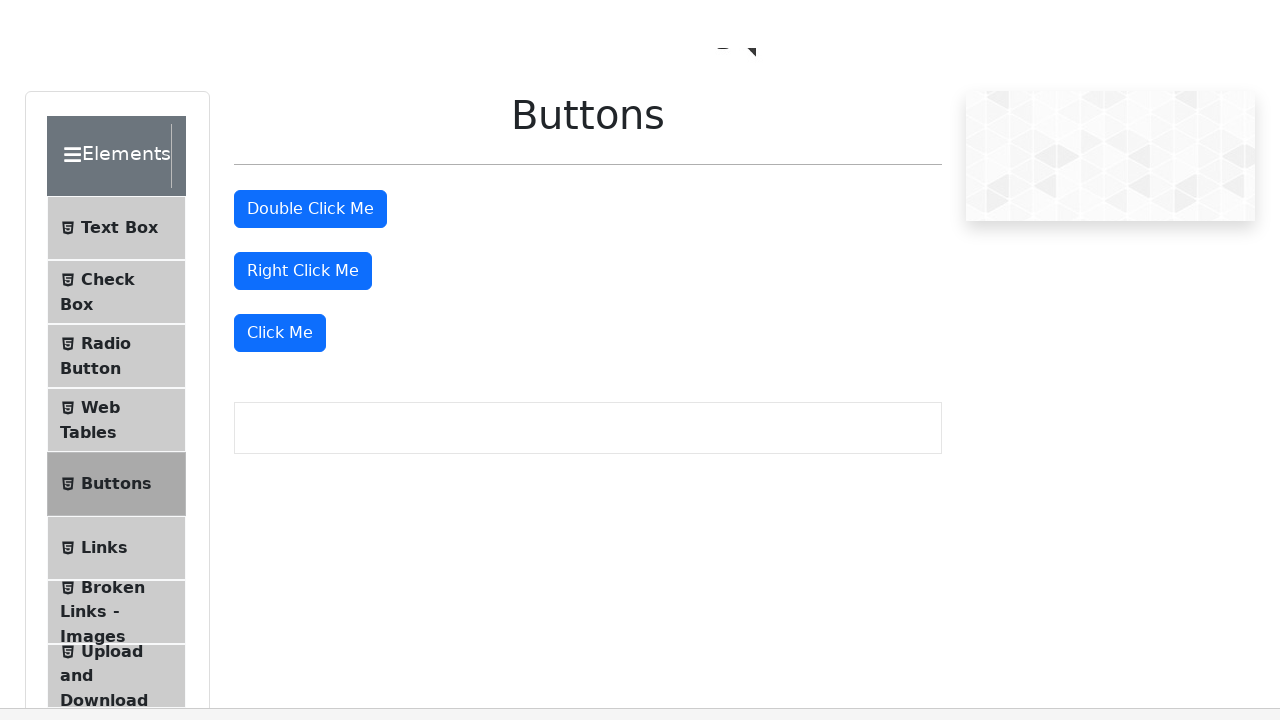

Double-clicked the 'Double Click Me' button at (310, 142) on #doubleClickBtn
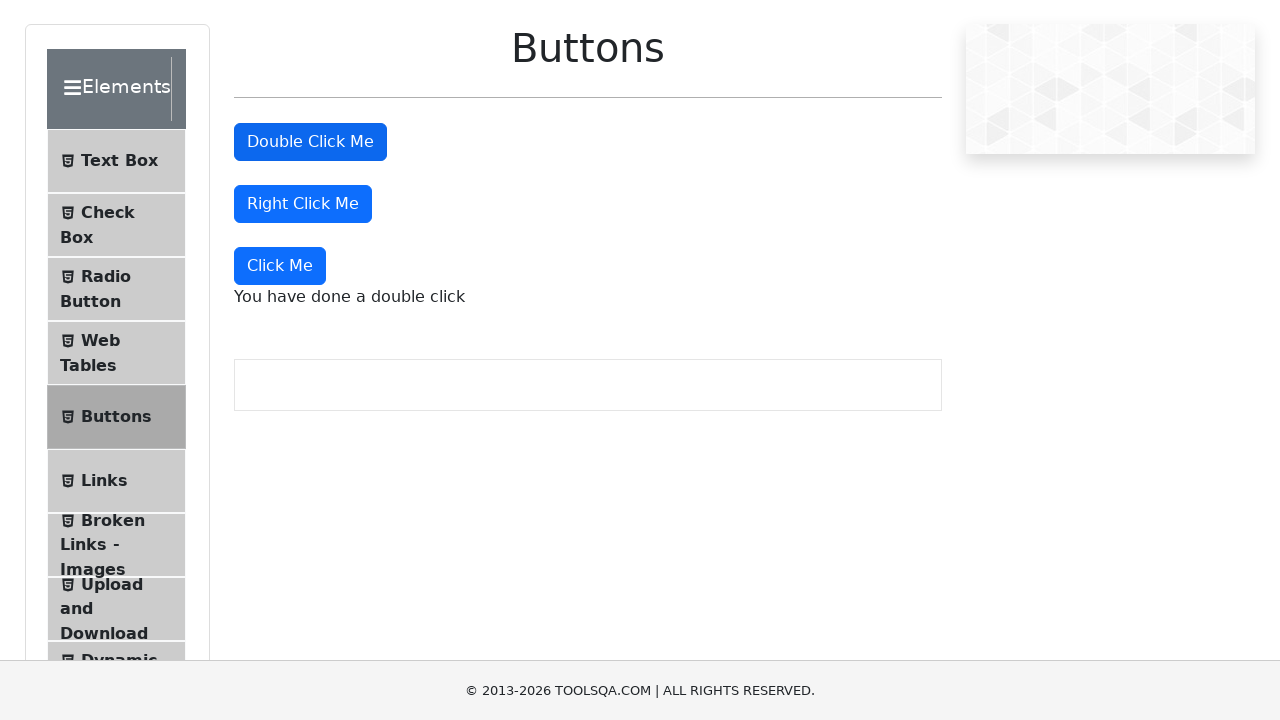

Double-click success message element loaded
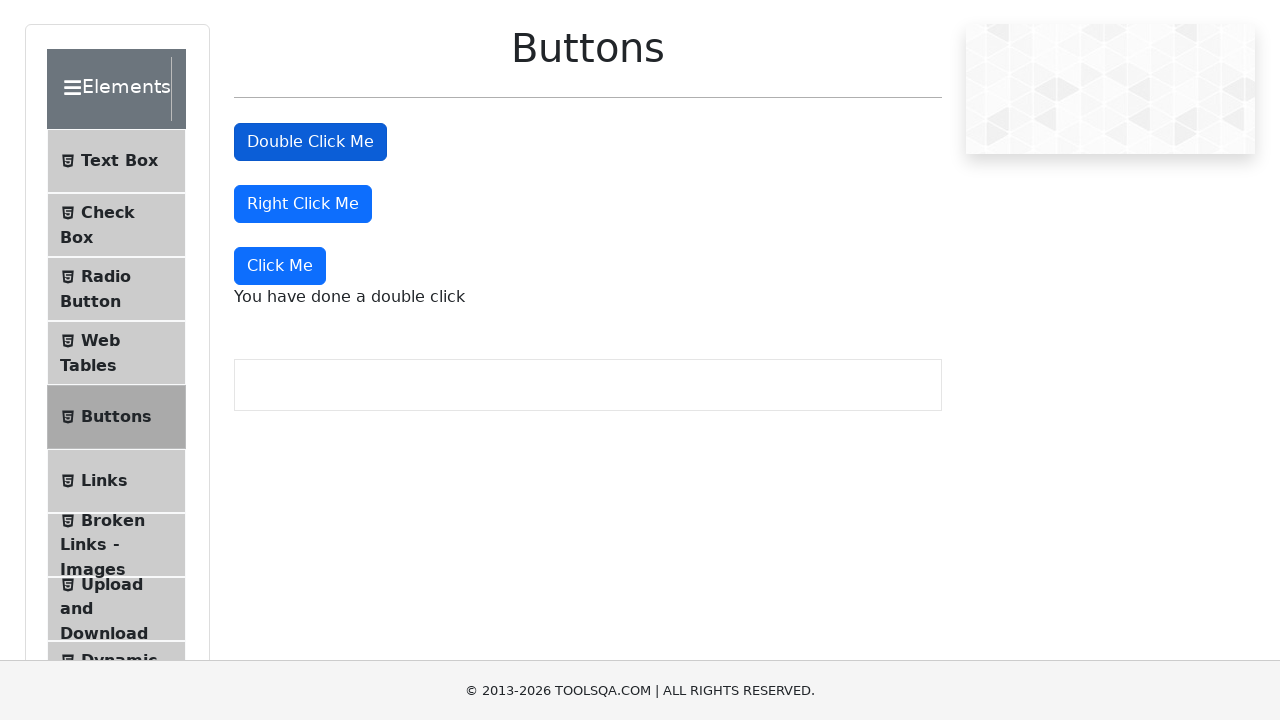

Retrieved double-click success message text
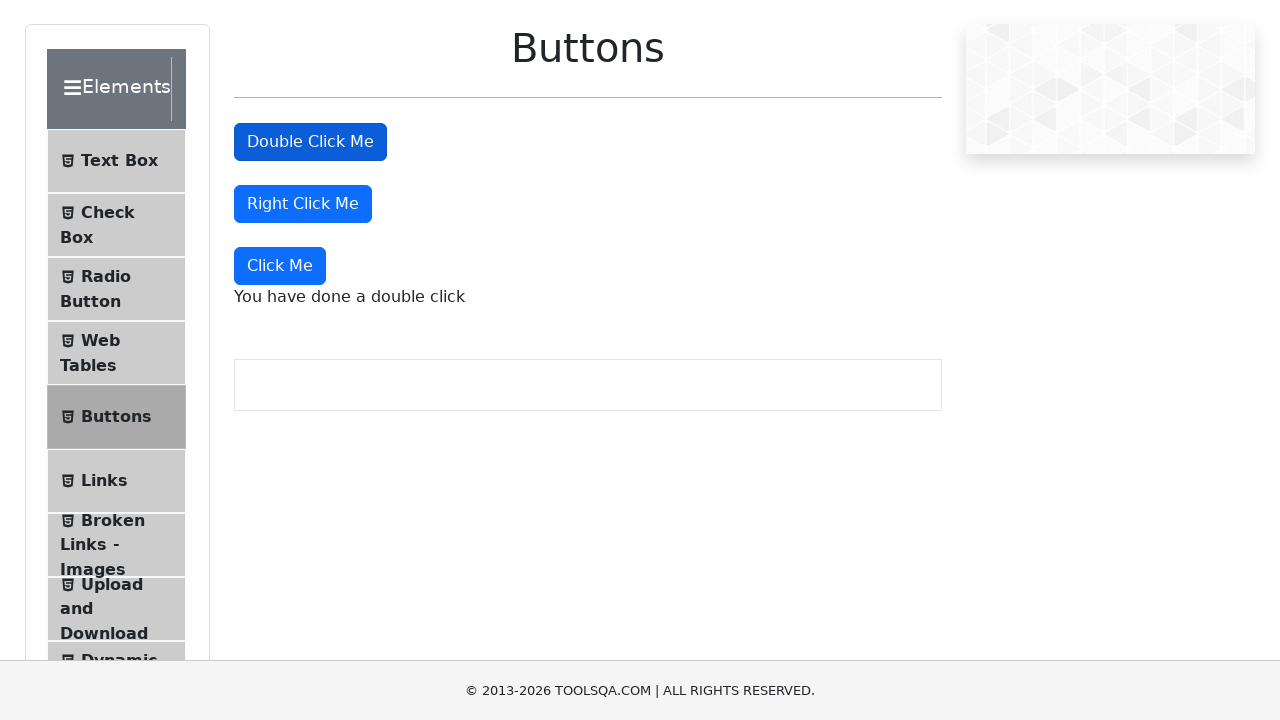

Verified double-click success message is correct
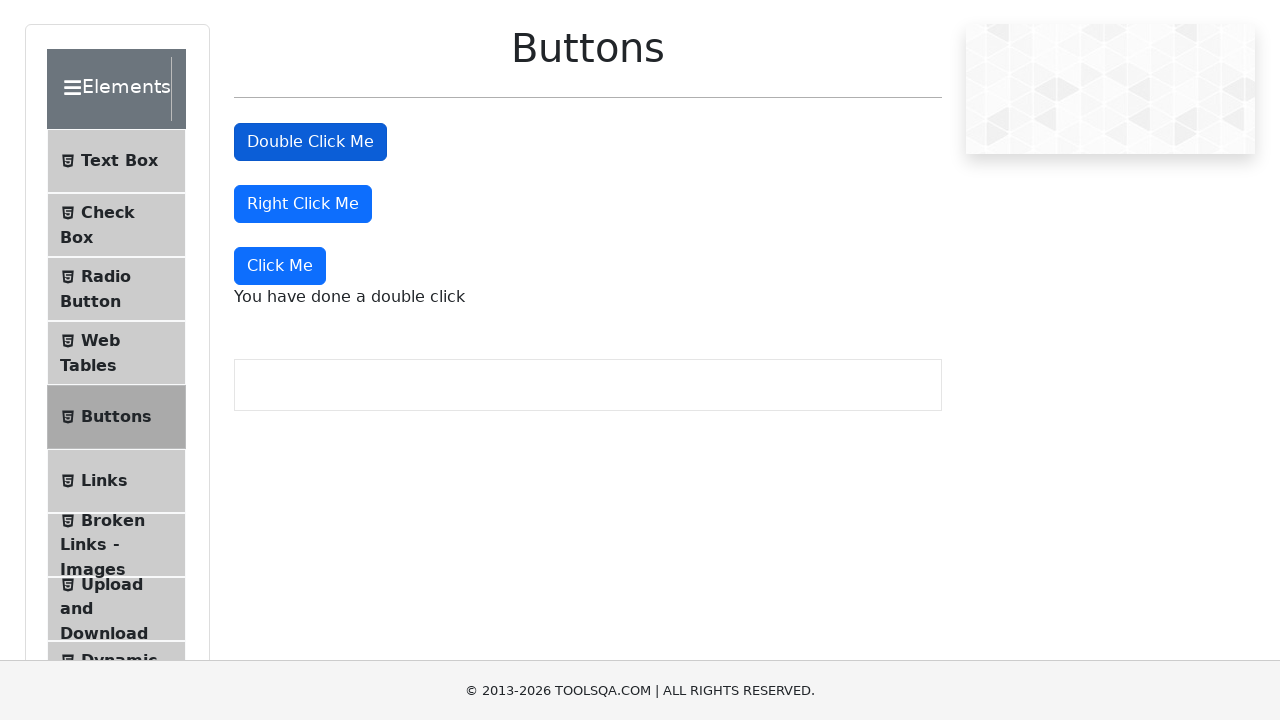

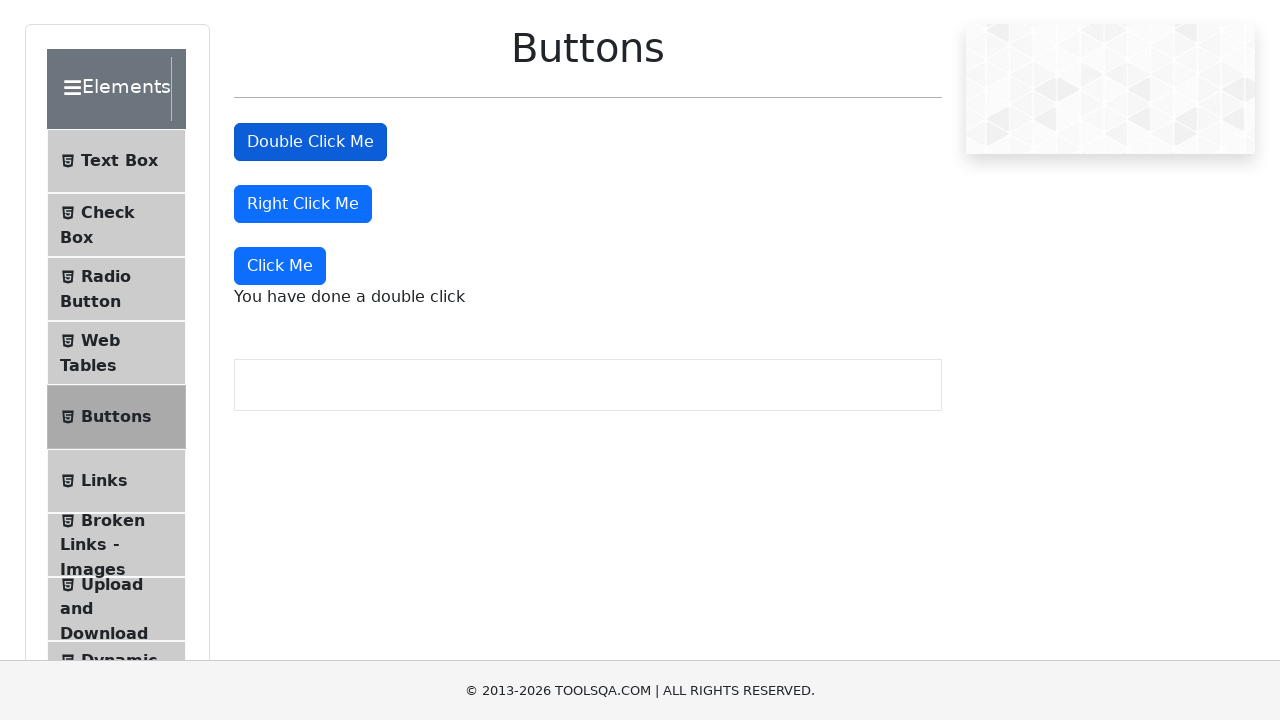